Tests GitHub's advanced search form by filling in search term, repository owner, date filter, and language selection, then submitting the form to perform a search.

Starting URL: https://github.com/search/advanced

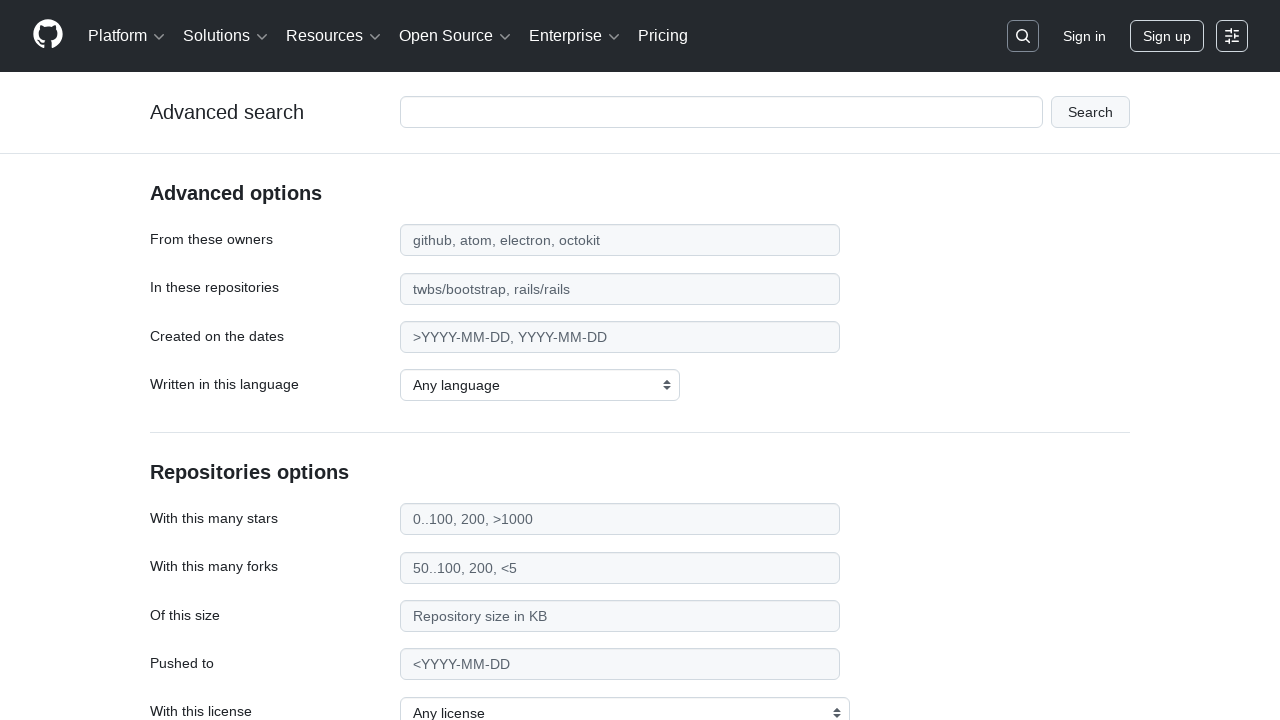

Filled search term field with 'playwright-testing' on #adv_code_search input.js-advanced-search-input
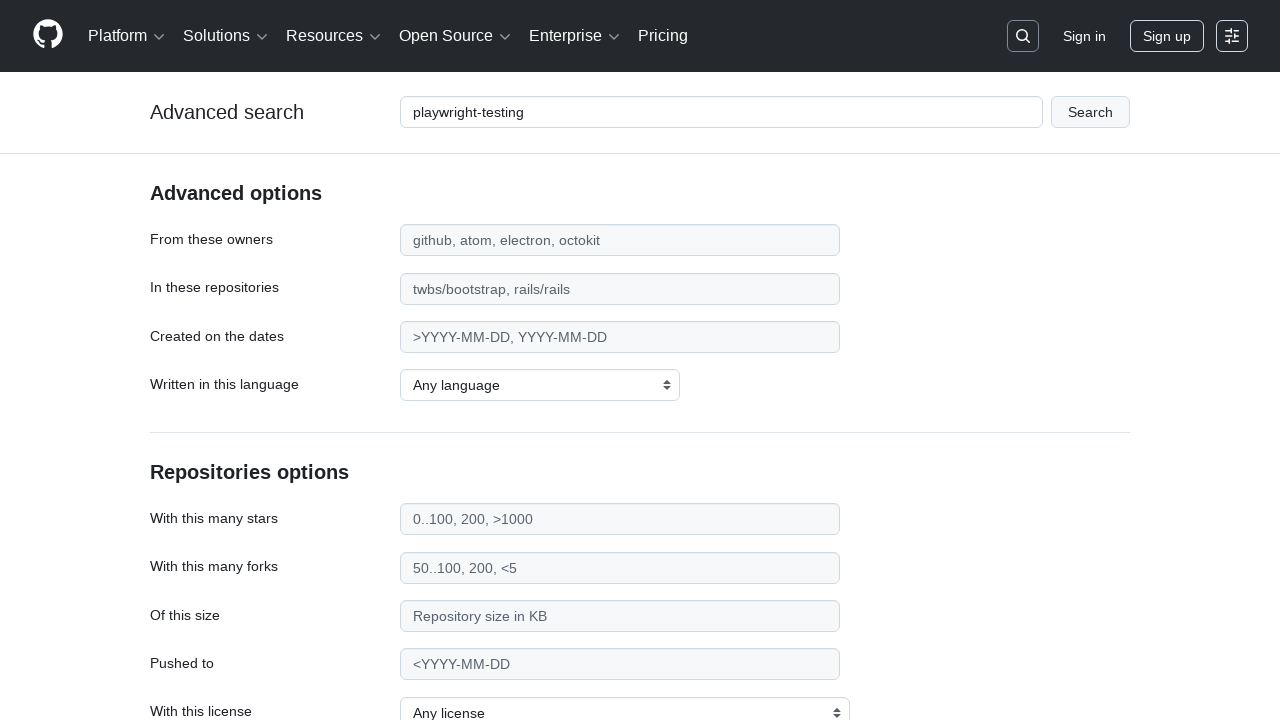

Filled repository owner field with 'microsoft' on #search_from
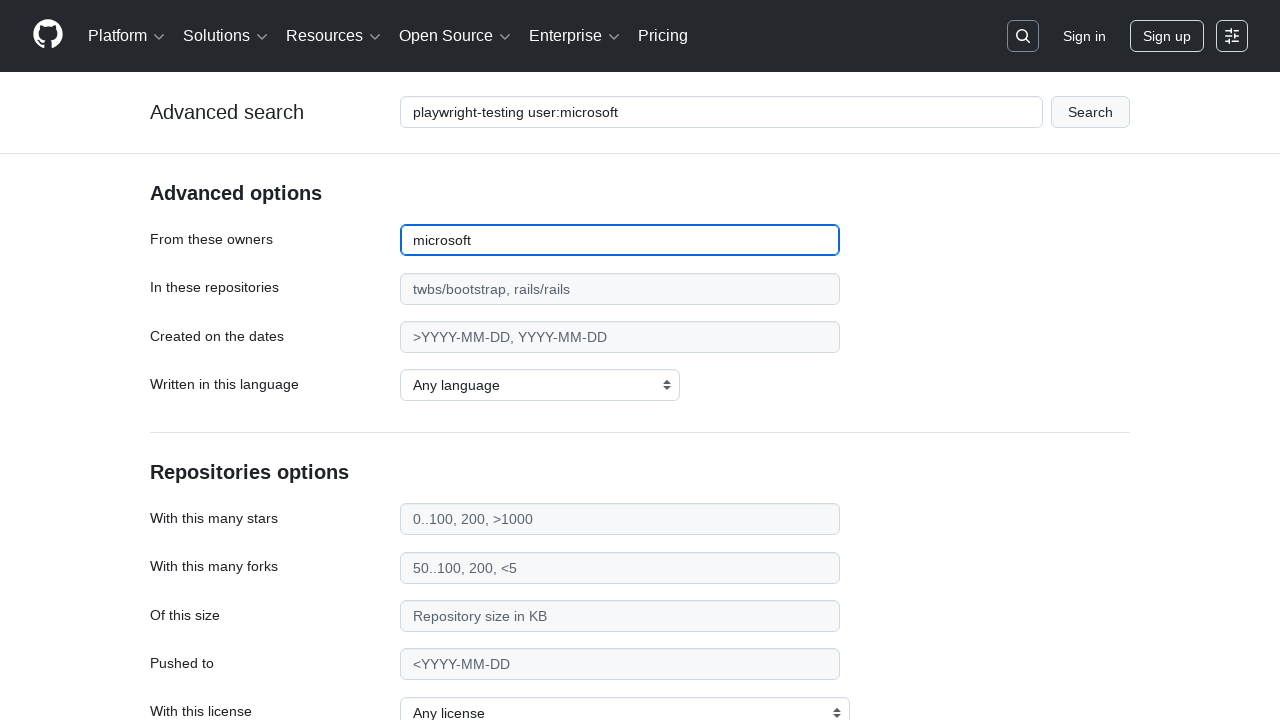

Filled date filter field with '>2020' on #search_date
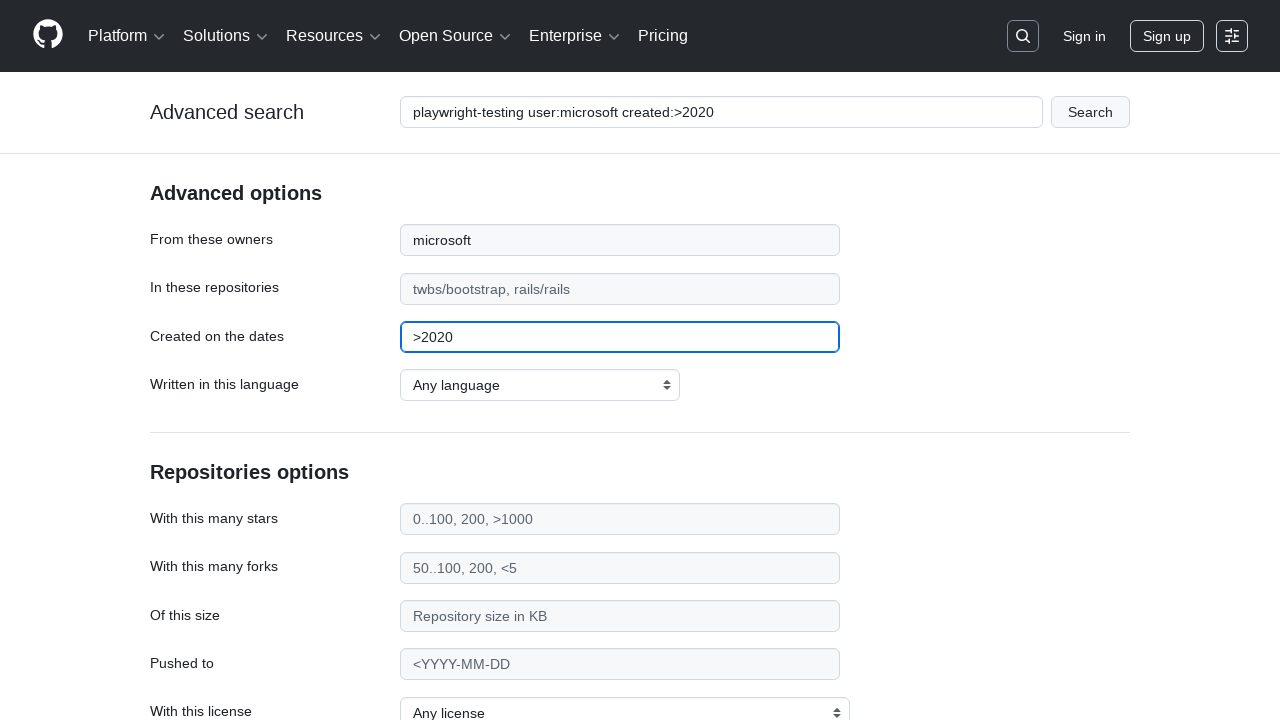

Selected JavaScript as the programming language on select#search_language
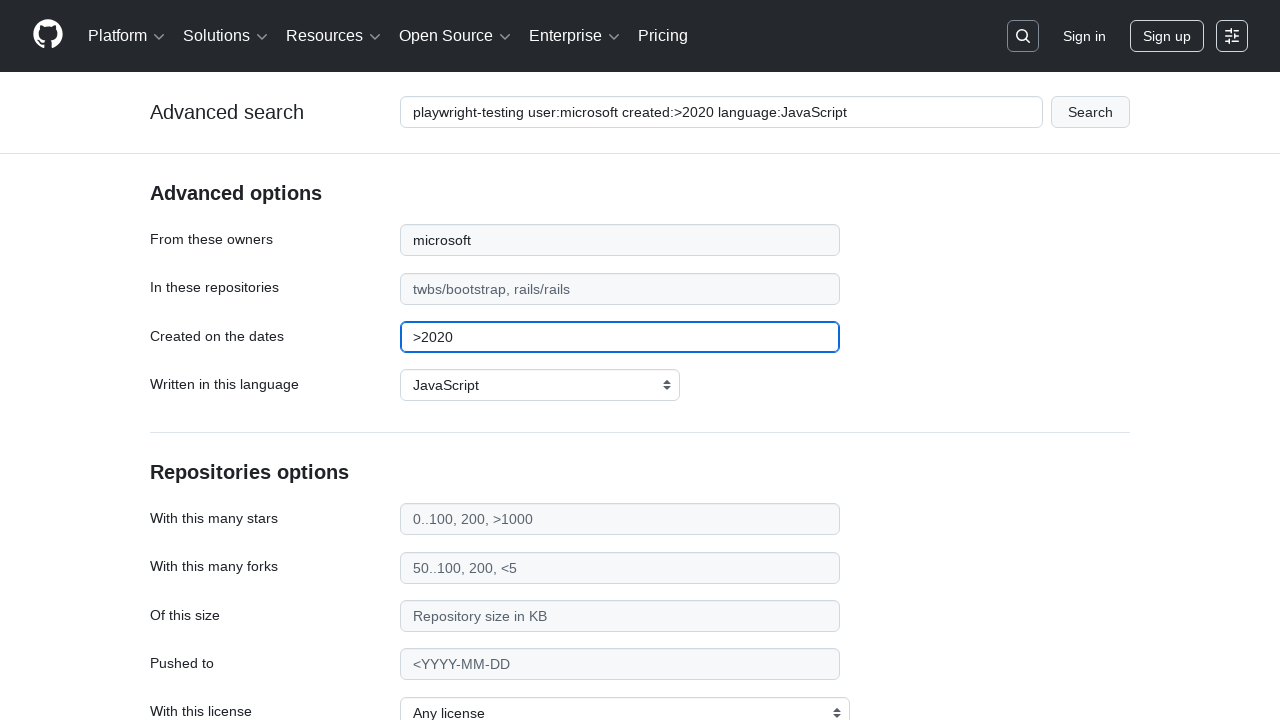

Clicked submit button to perform advanced search at (1090, 112) on #adv_code_search button[type="submit"]
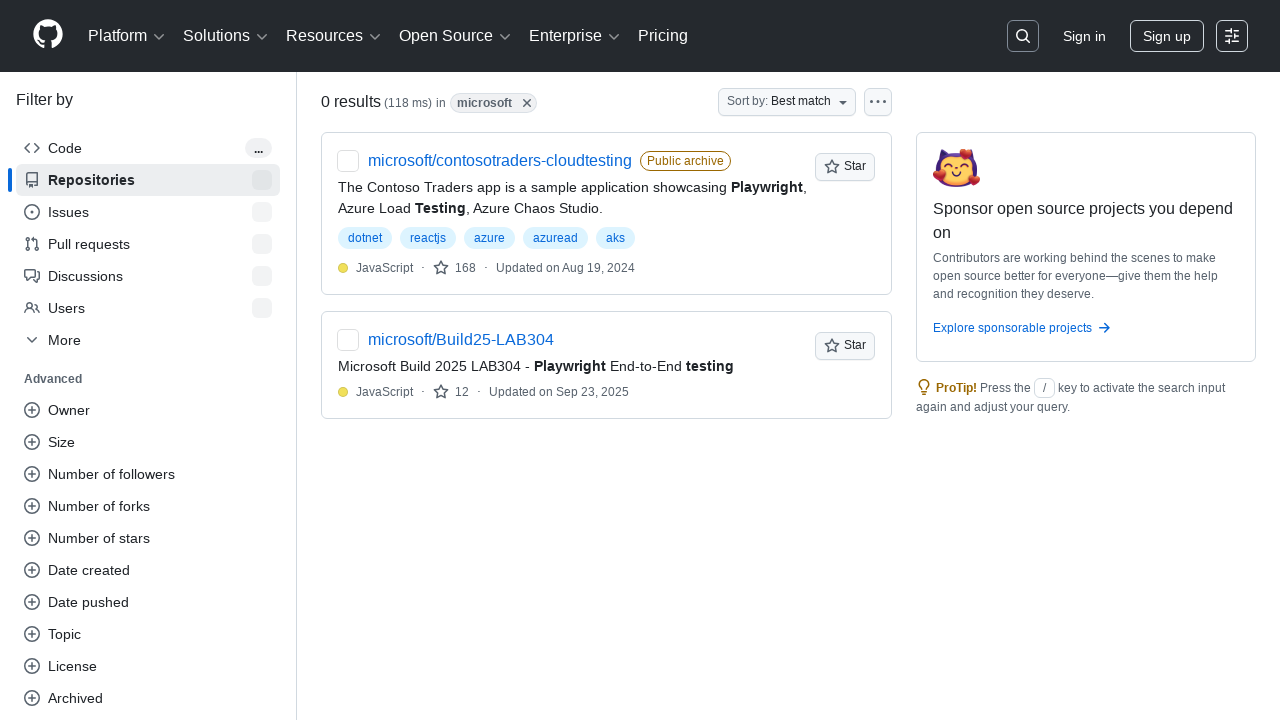

Search results page loaded successfully
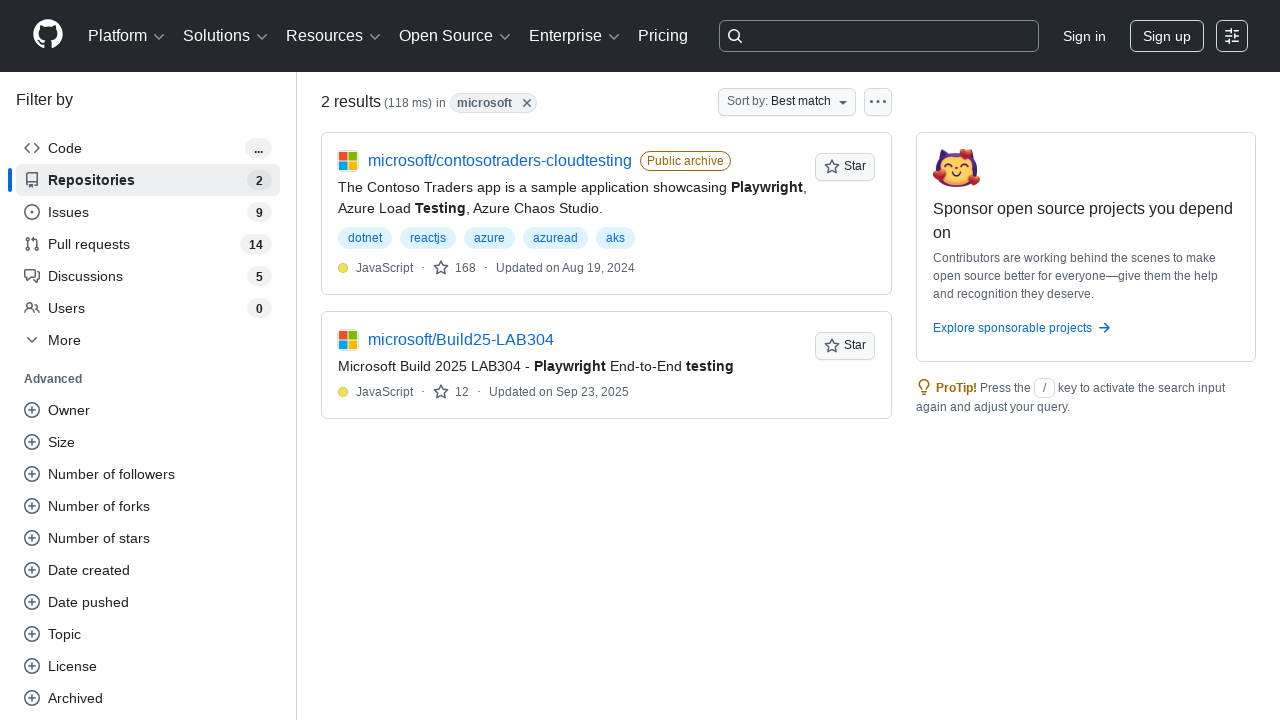

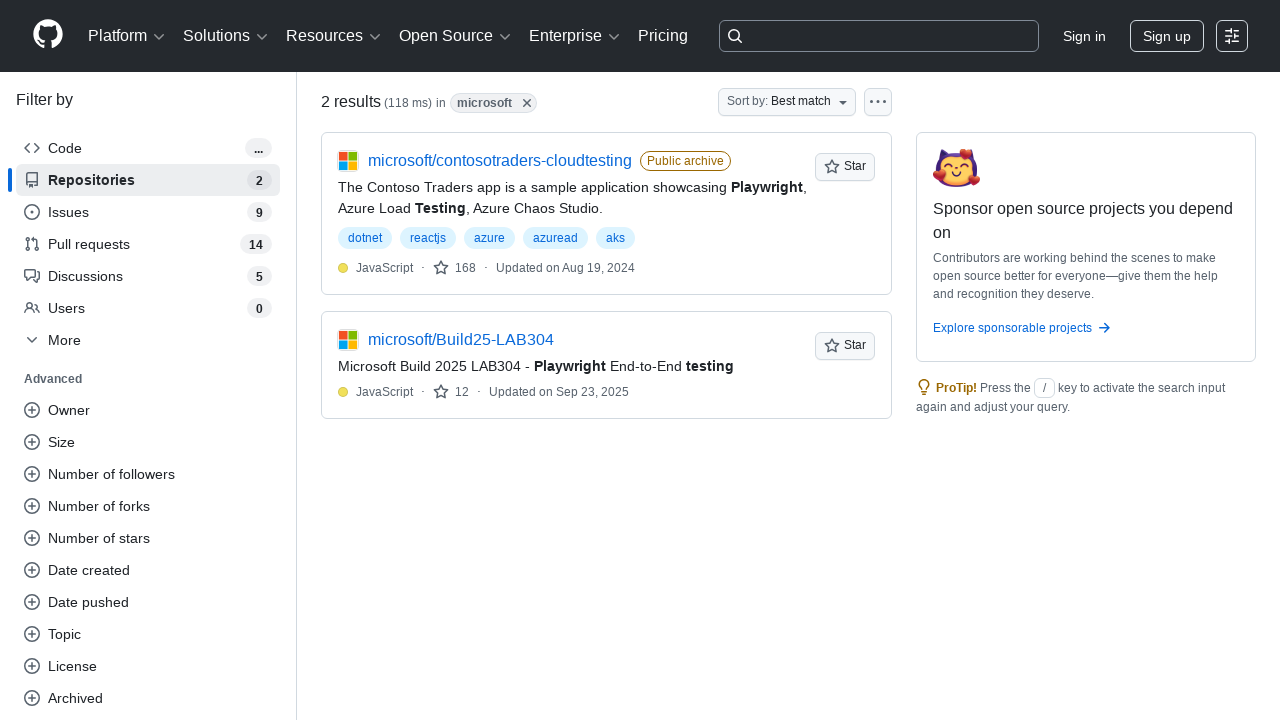